Tests autocomplete dropdown functionality by typing a partial country name and selecting the matching option from the suggestions list

Starting URL: https://rahulshettyacademy.com/dropdownsPractise/

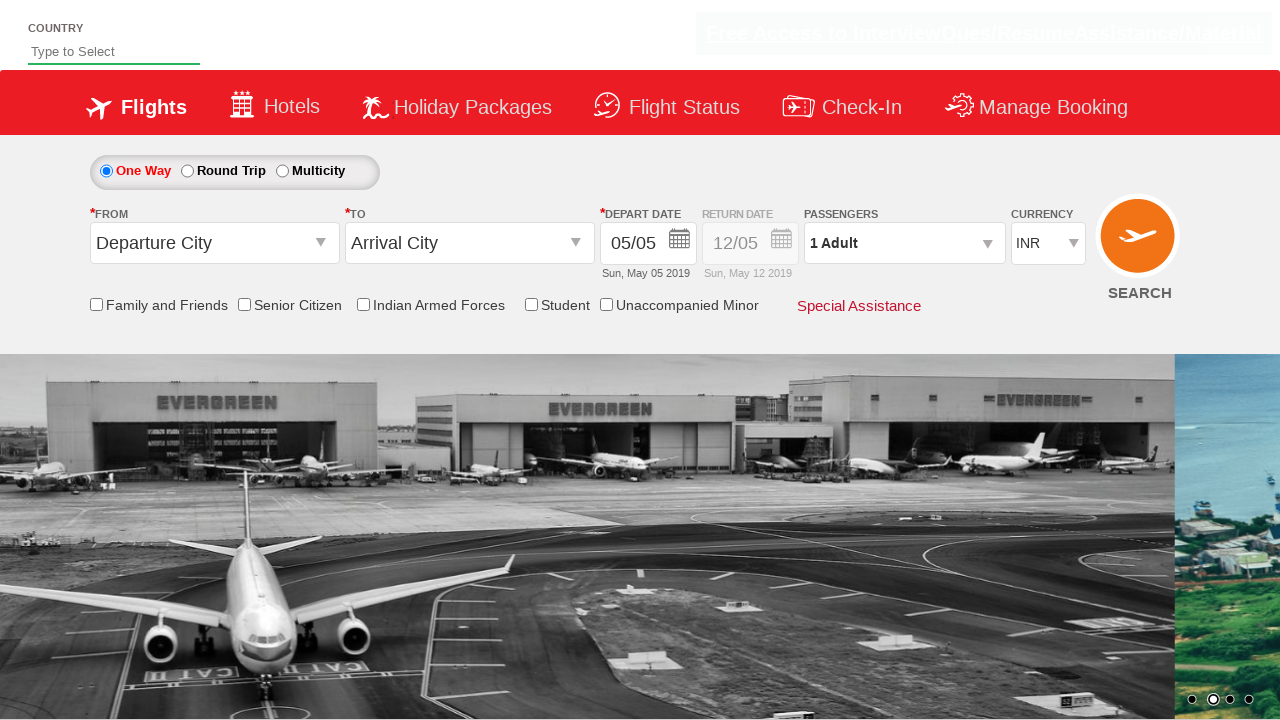

Filled autosuggest field with 'ind' to trigger autocomplete dropdown on #autosuggest
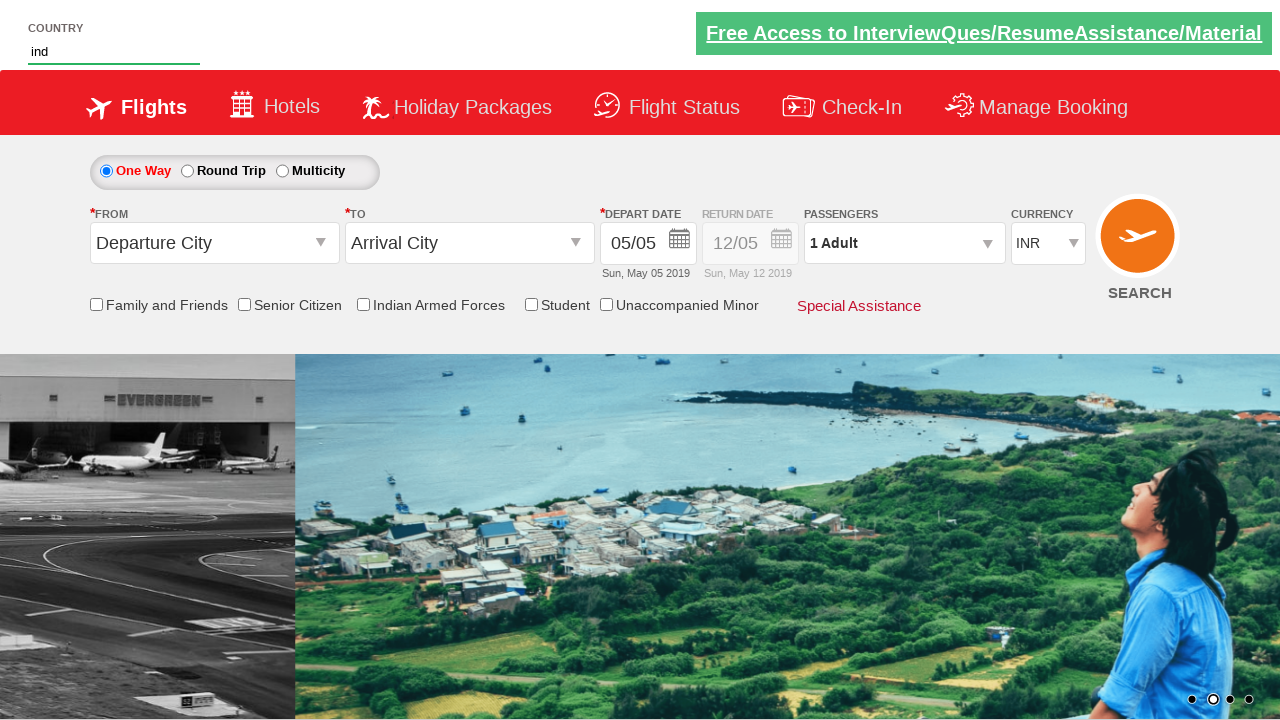

Autocomplete suggestions dropdown appeared
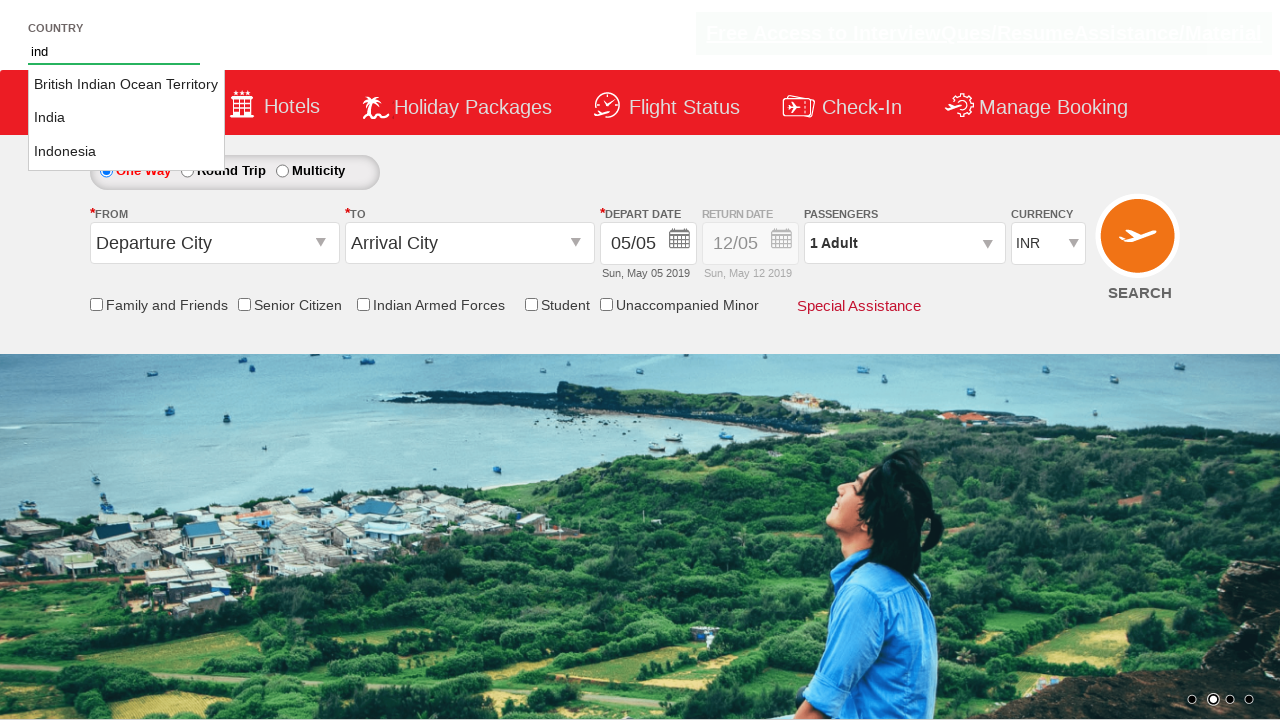

Located all autocomplete suggestion options
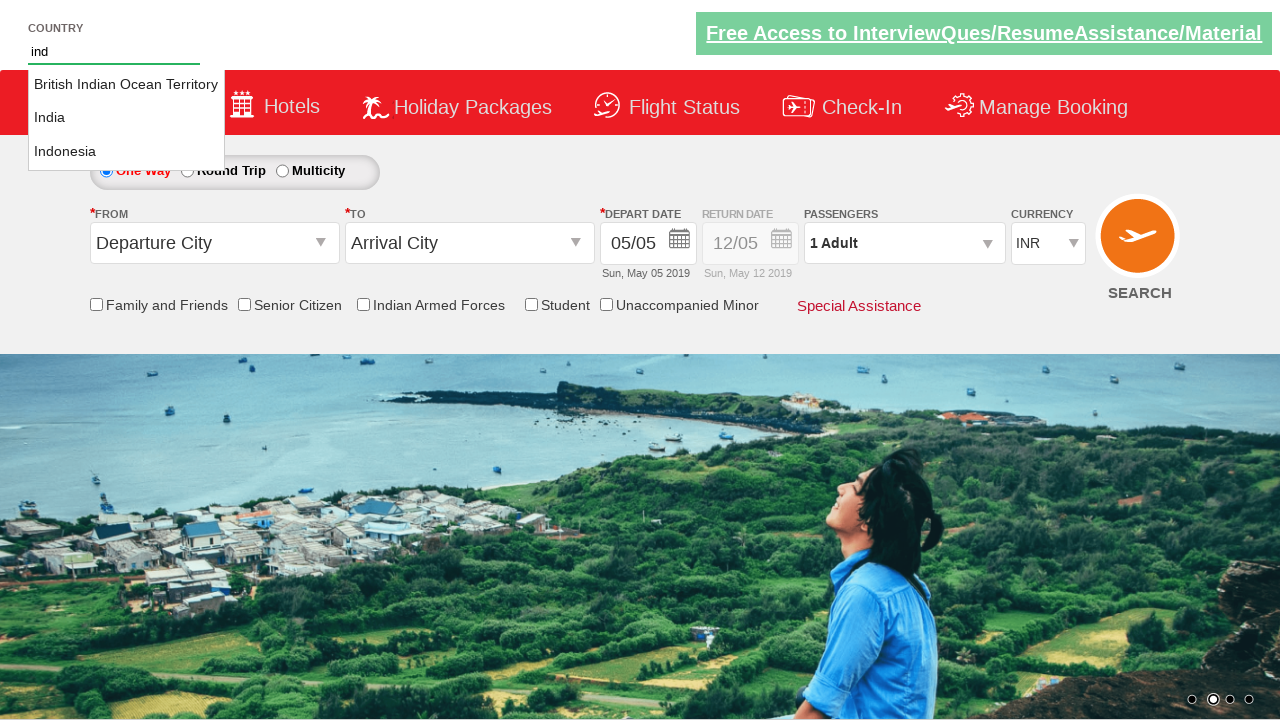

Found 3 autocomplete options in dropdown
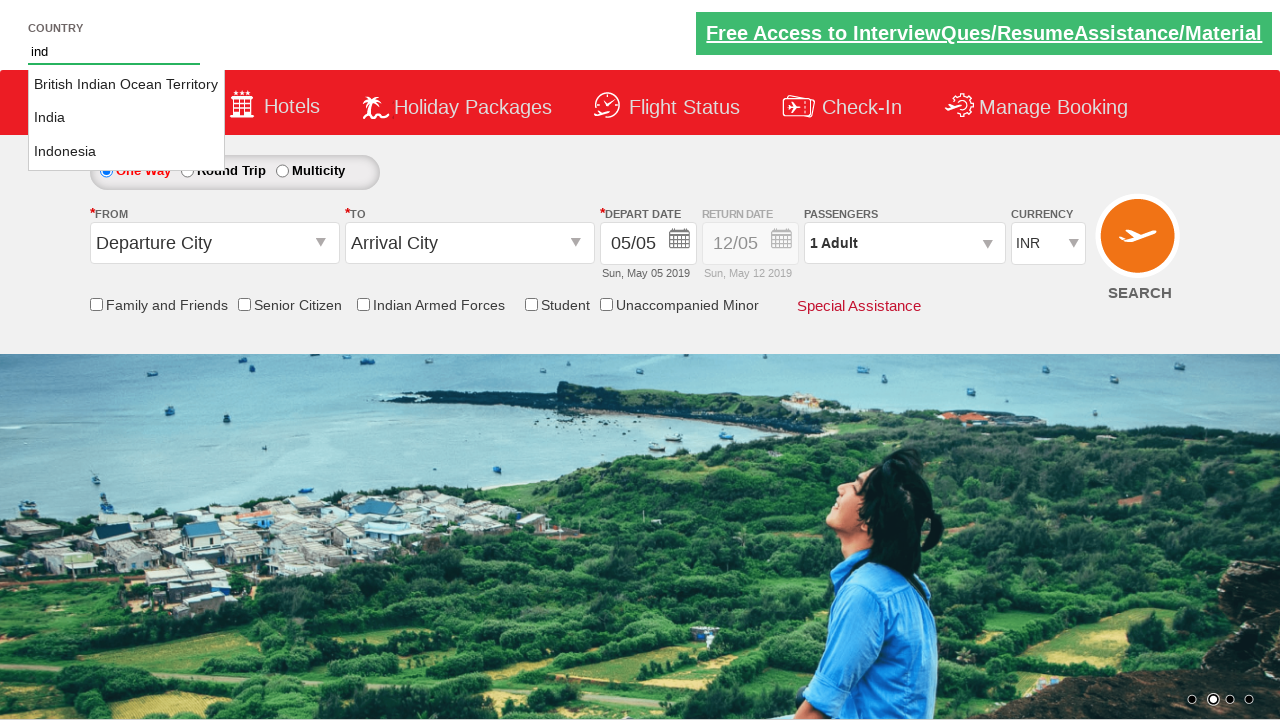

Selected 'India' from autocomplete dropdown options at (126, 118) on li.ui-menu-item a >> nth=1
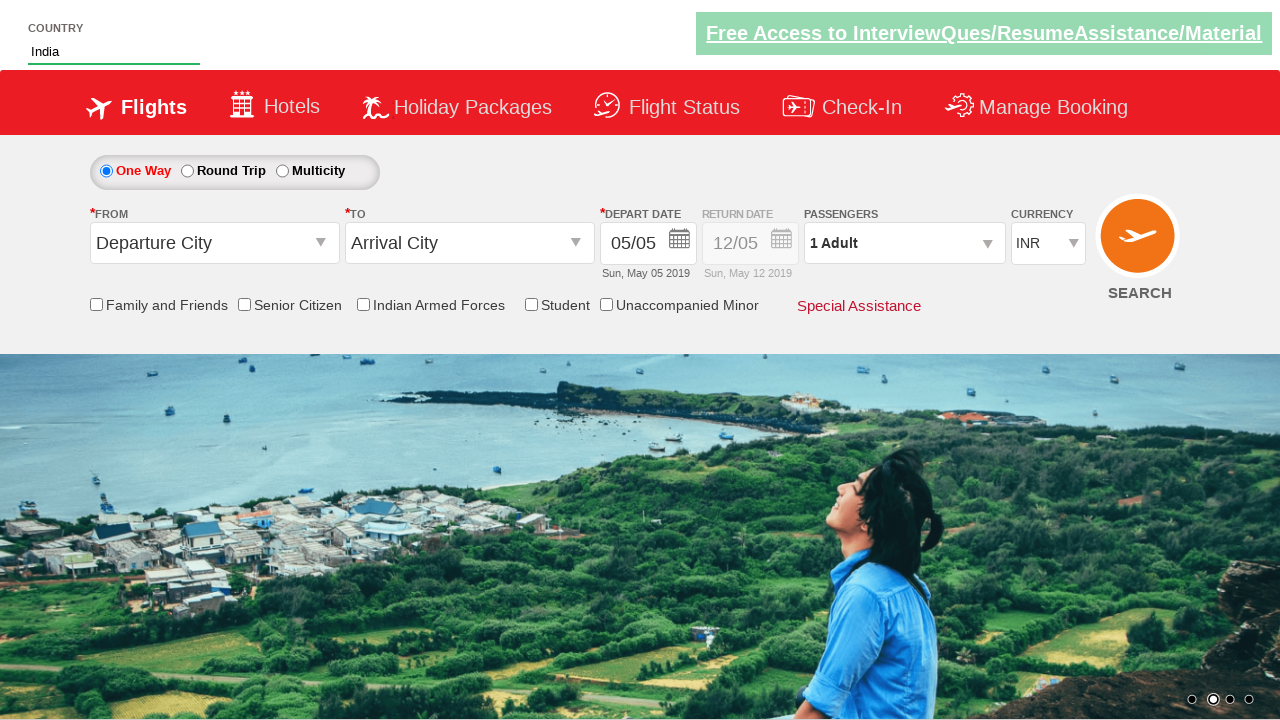

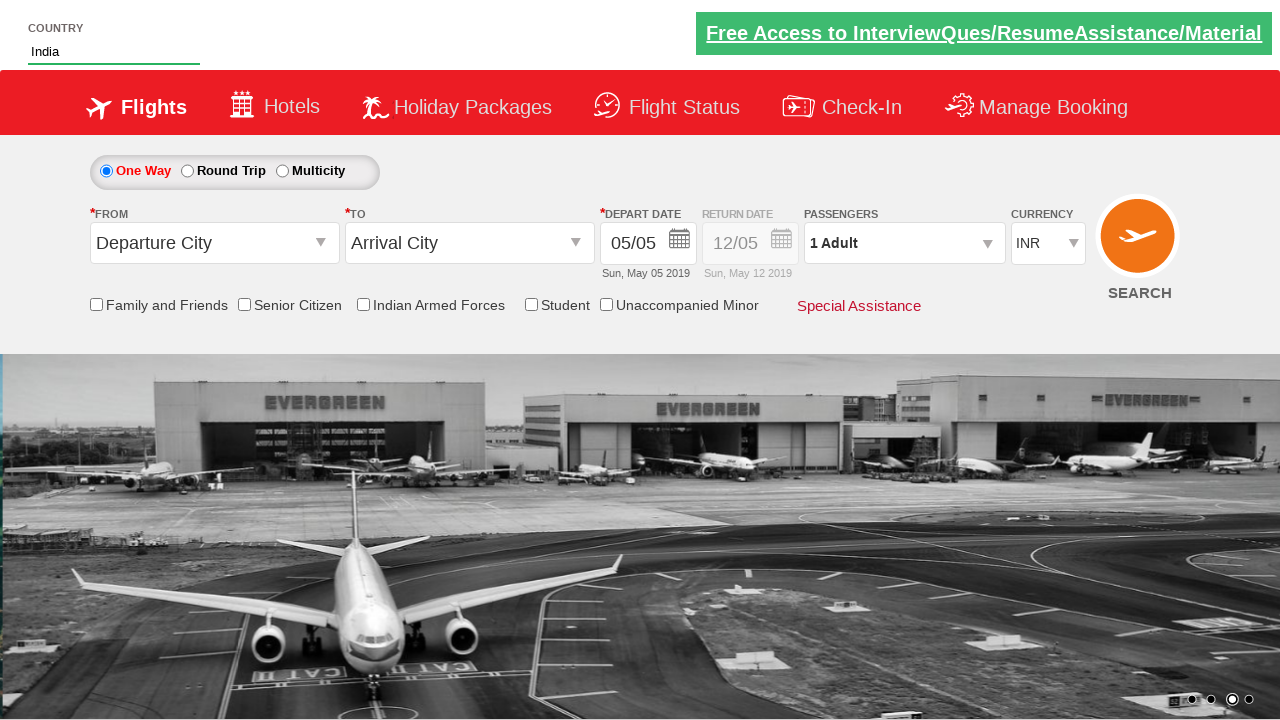